Tests opting out of A/B tests by adding an opt-out cookie before navigating to the A/B test page, then verifying the opt-out state

Starting URL: http://the-internet.herokuapp.com

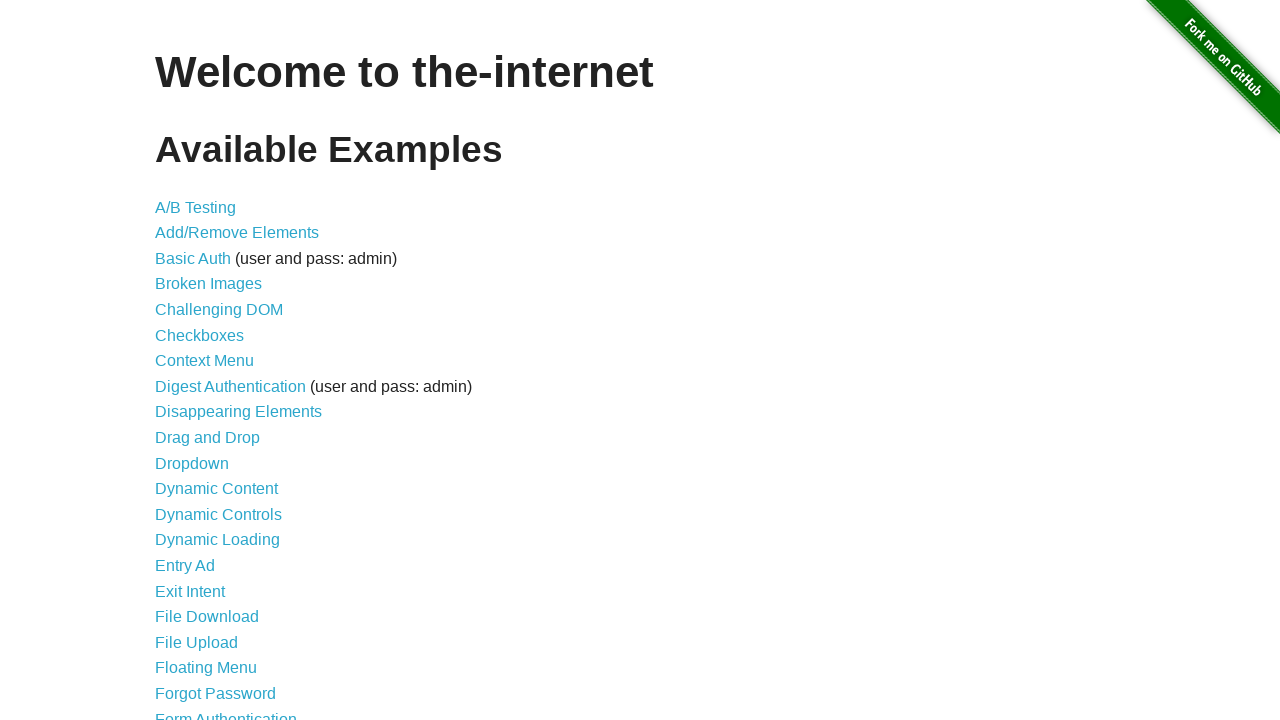

Added optimizelyOptOut cookie to opt out of A/B tests
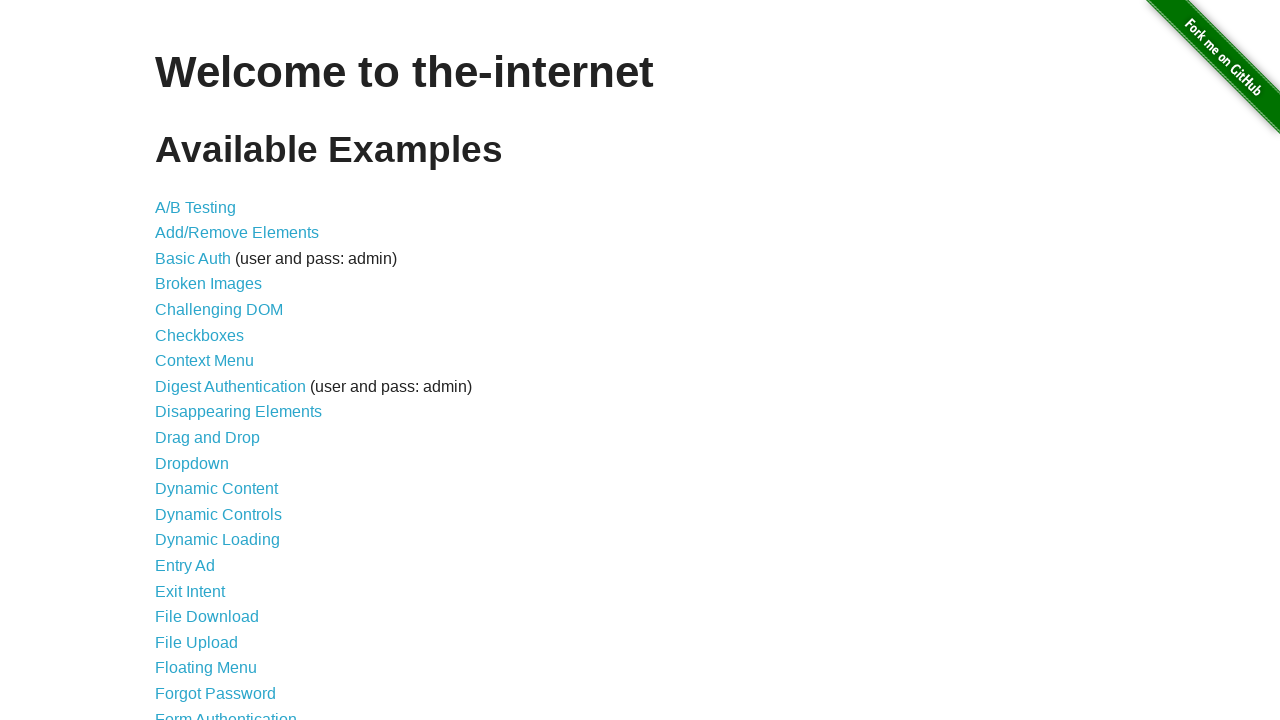

Navigated to A/B test page
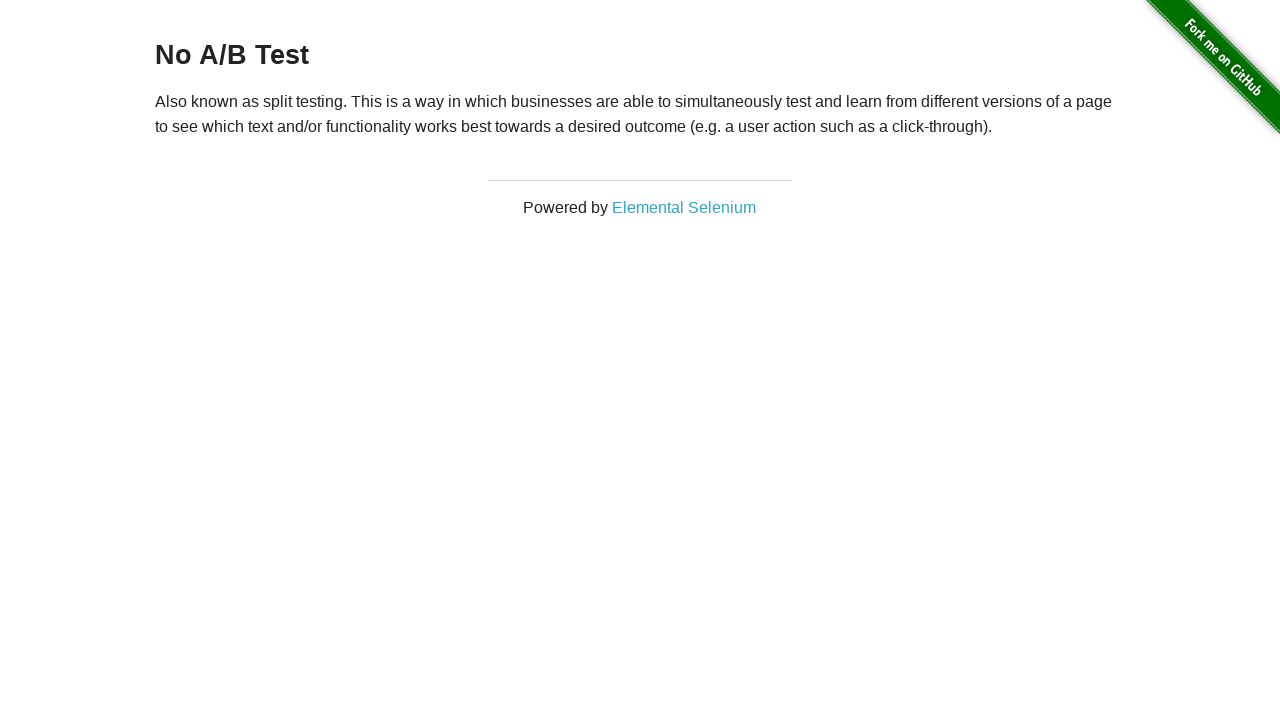

Waited for heading element to load
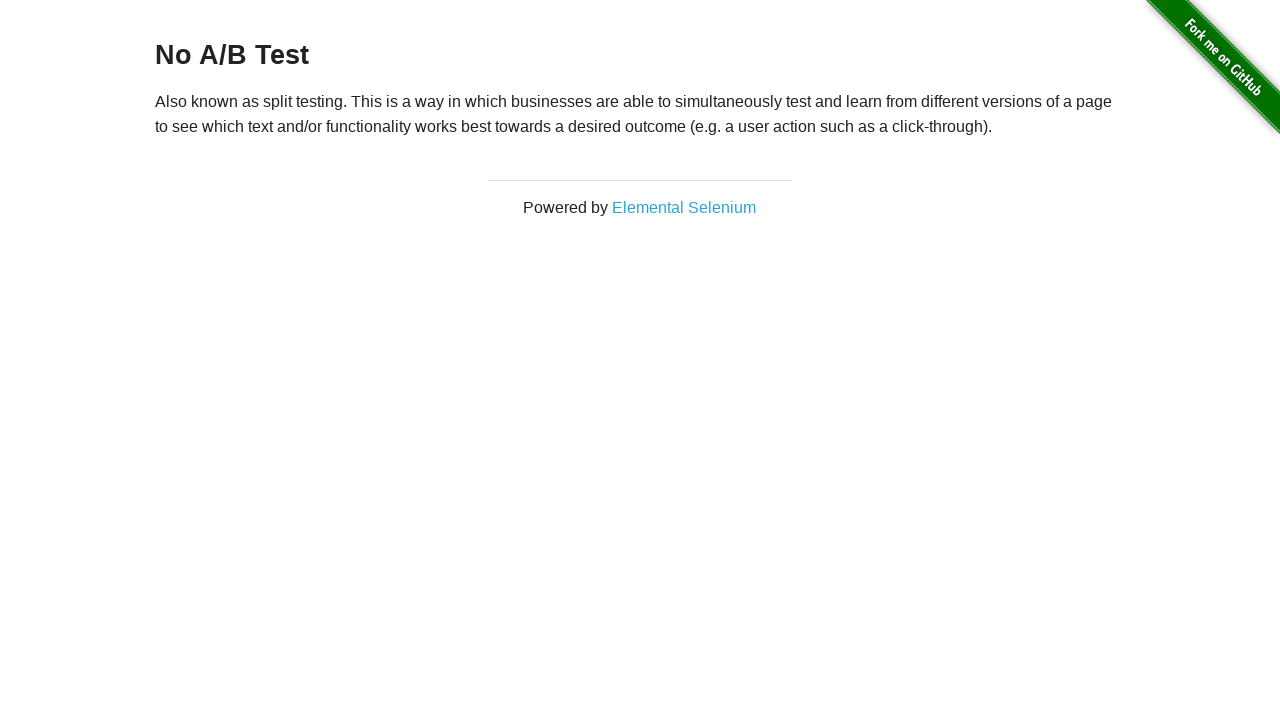

Verified heading text is 'No A/B Test', confirming opt-out cookie prevented A/B test assignment
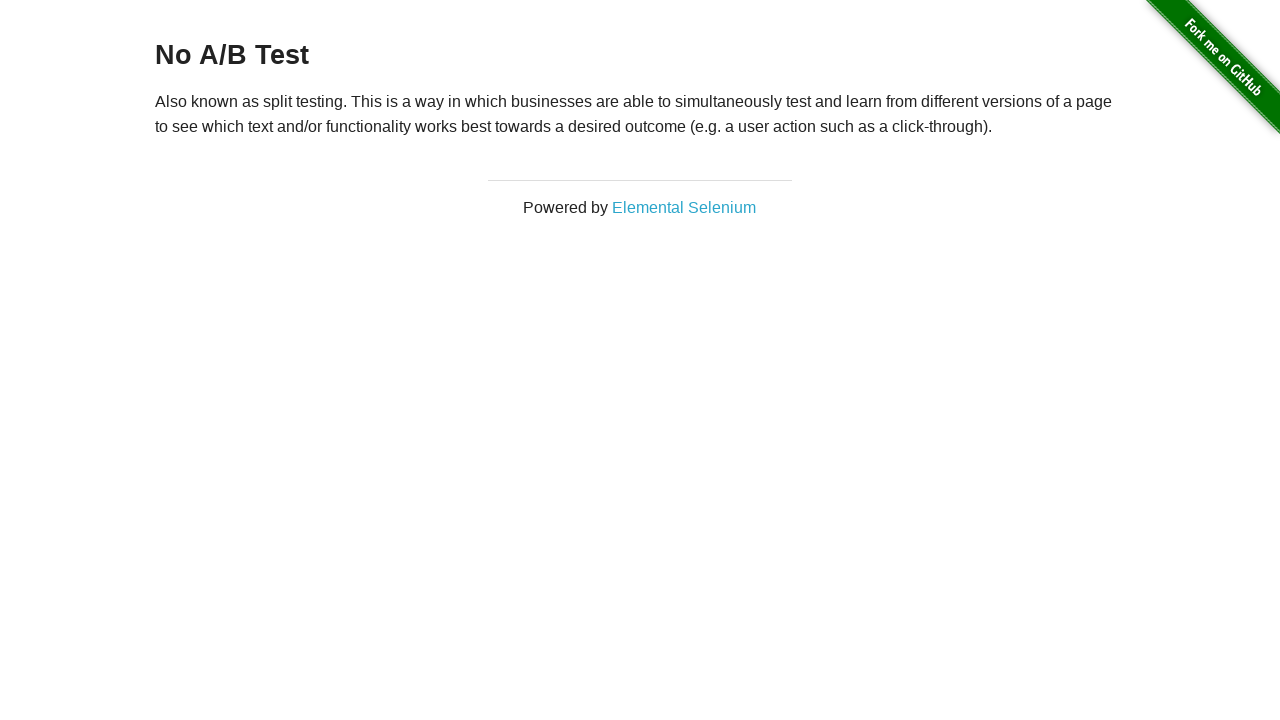

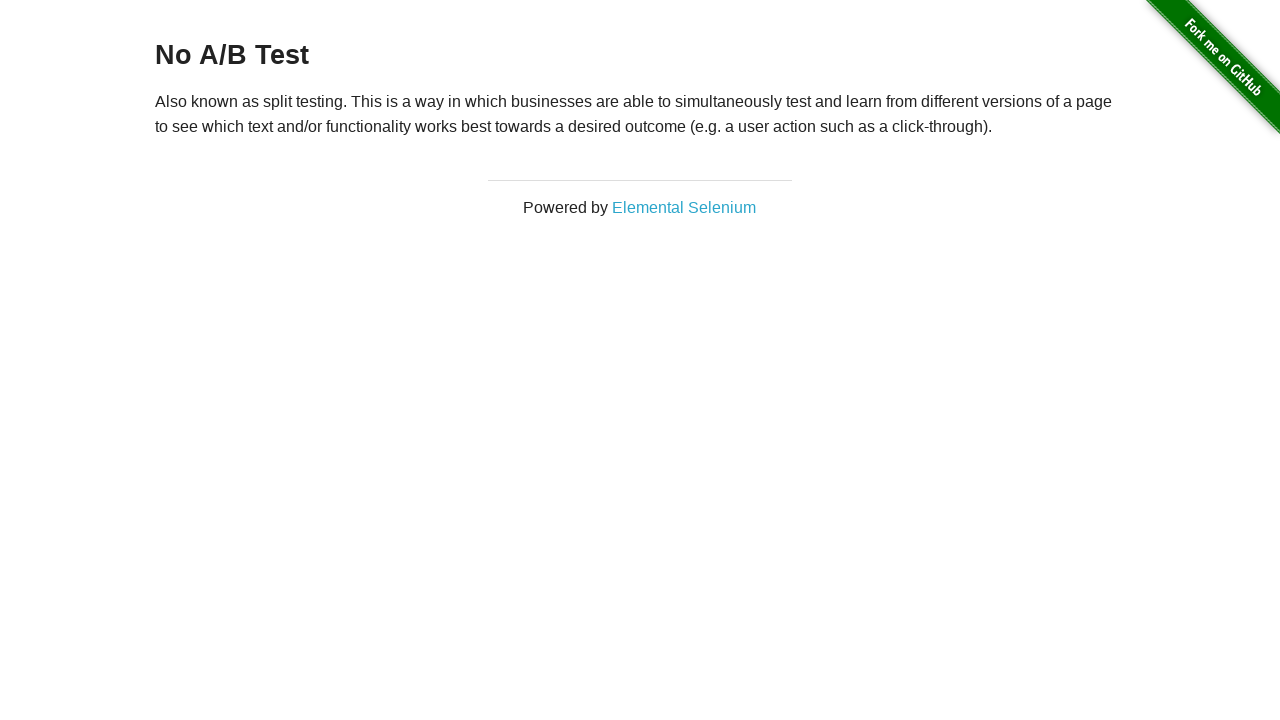